Tests adding a product with SKU selection to cart from shop page, verifying it was added, then removing it

Starting URL: http://weidian.com/?userid=3073080

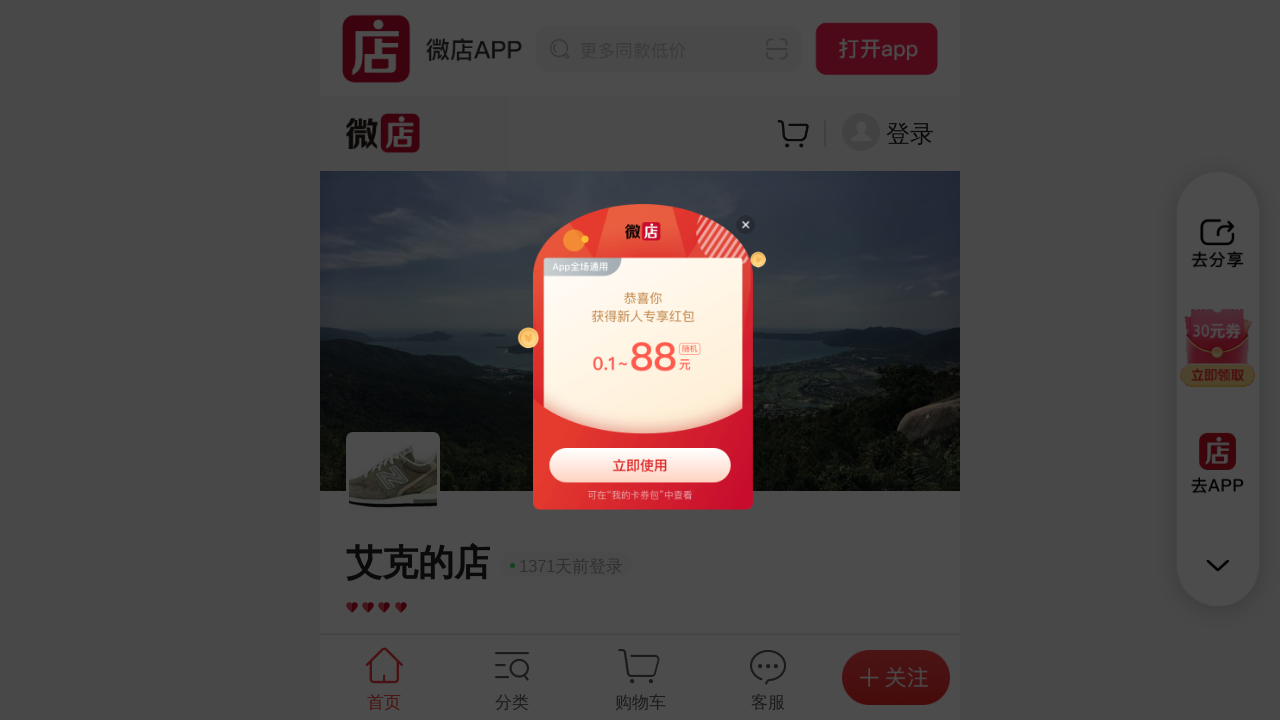

Retrieved list of products from shop page
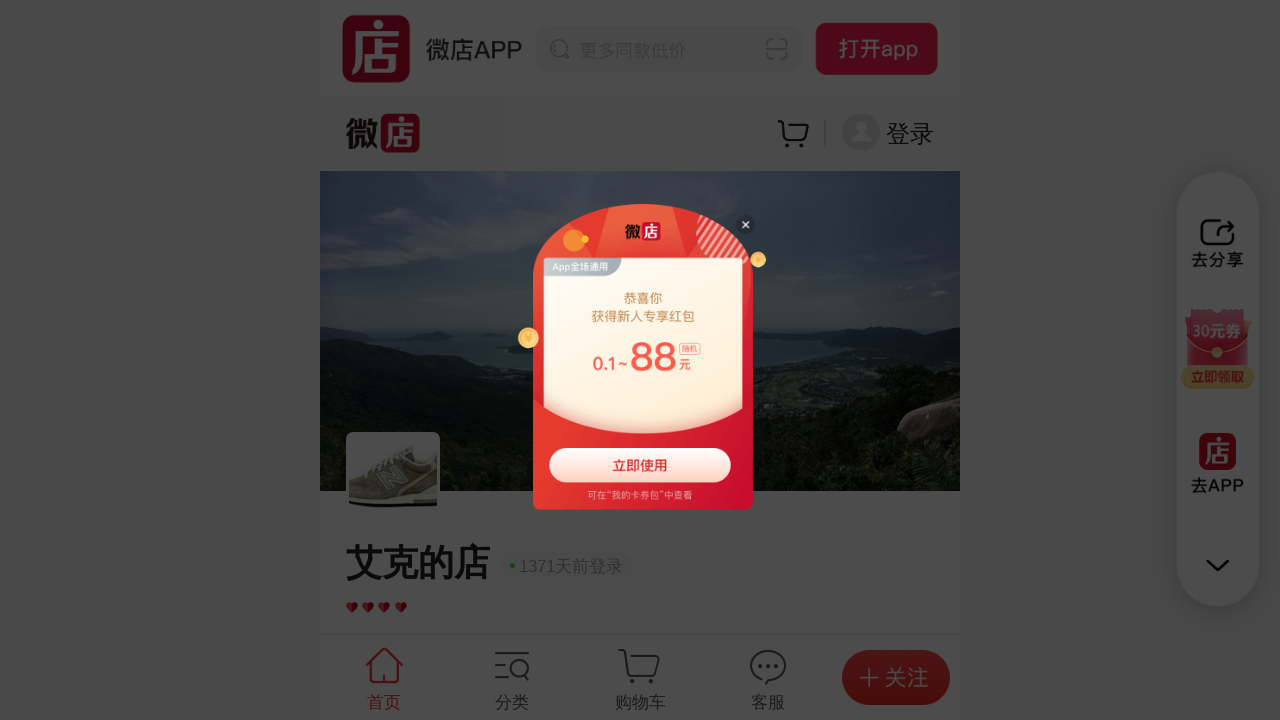

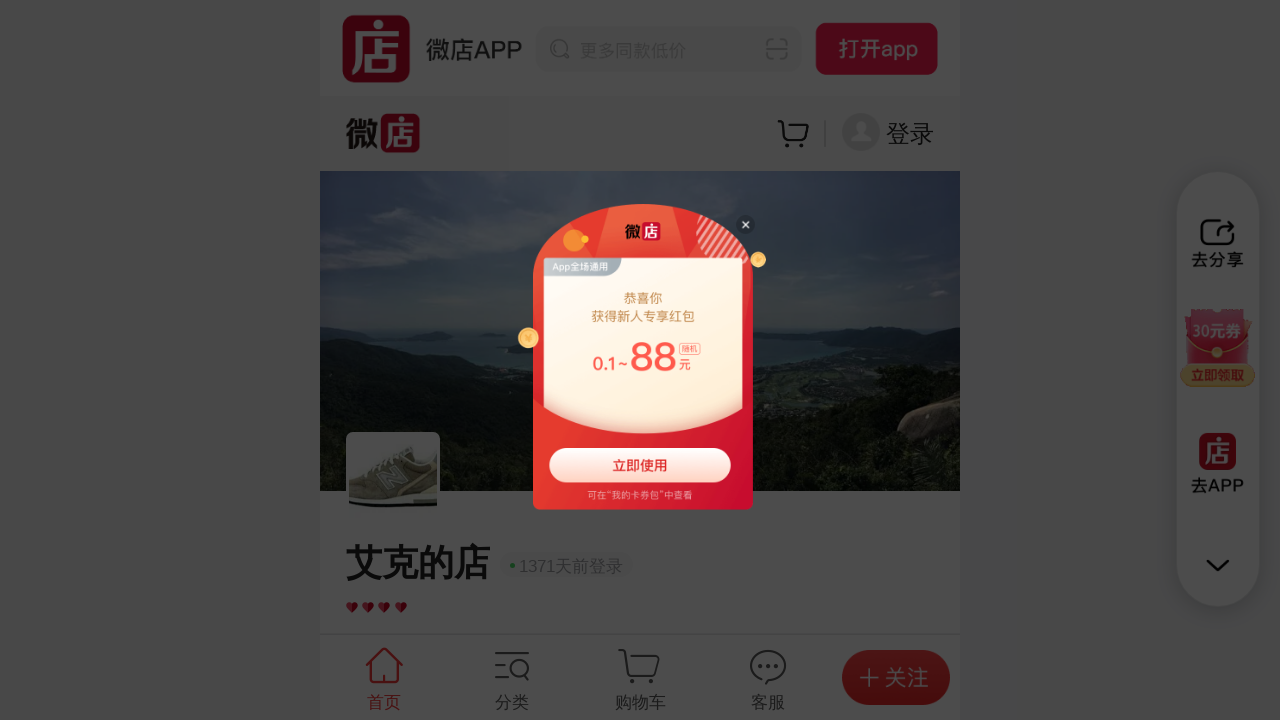